Tests the add/remove elements functionality by clicking the Add Element button 5 times and verifying 5 Delete buttons appear

Starting URL: https://the-internet.herokuapp.com/

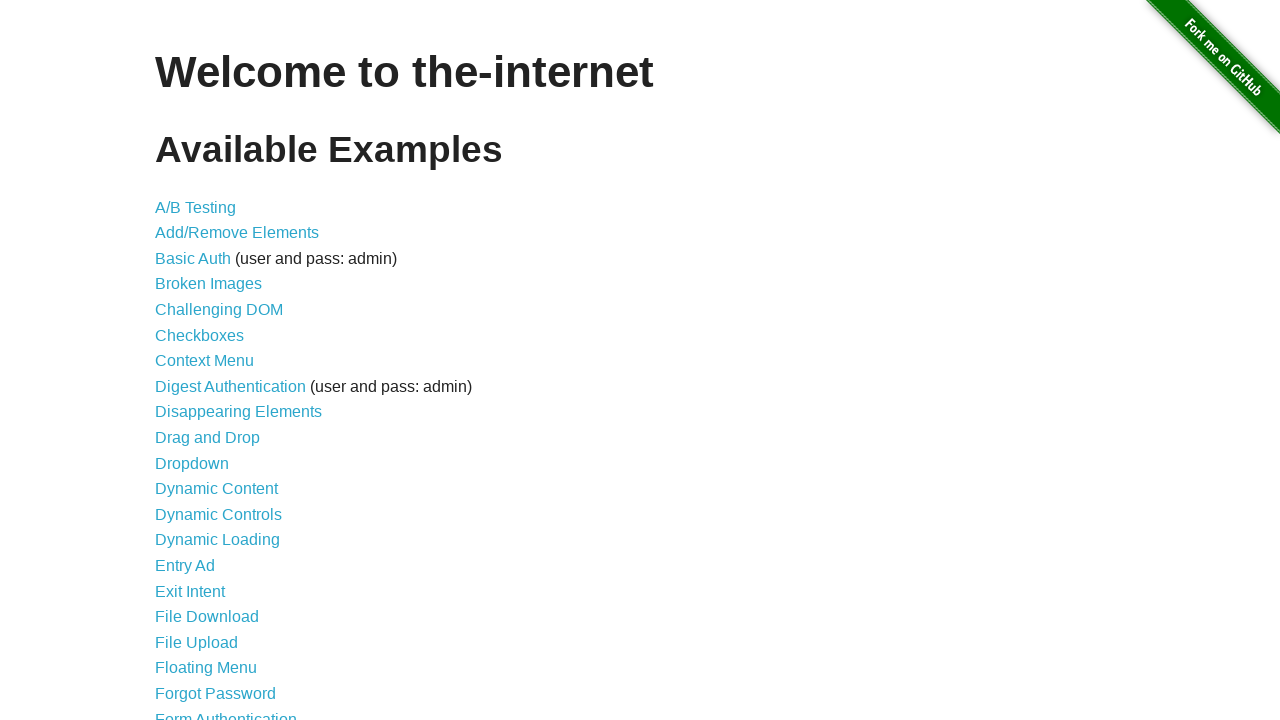

Clicked on the Add/Remove Elements link at (237, 233) on li > a[href='/add_remove_elements/']
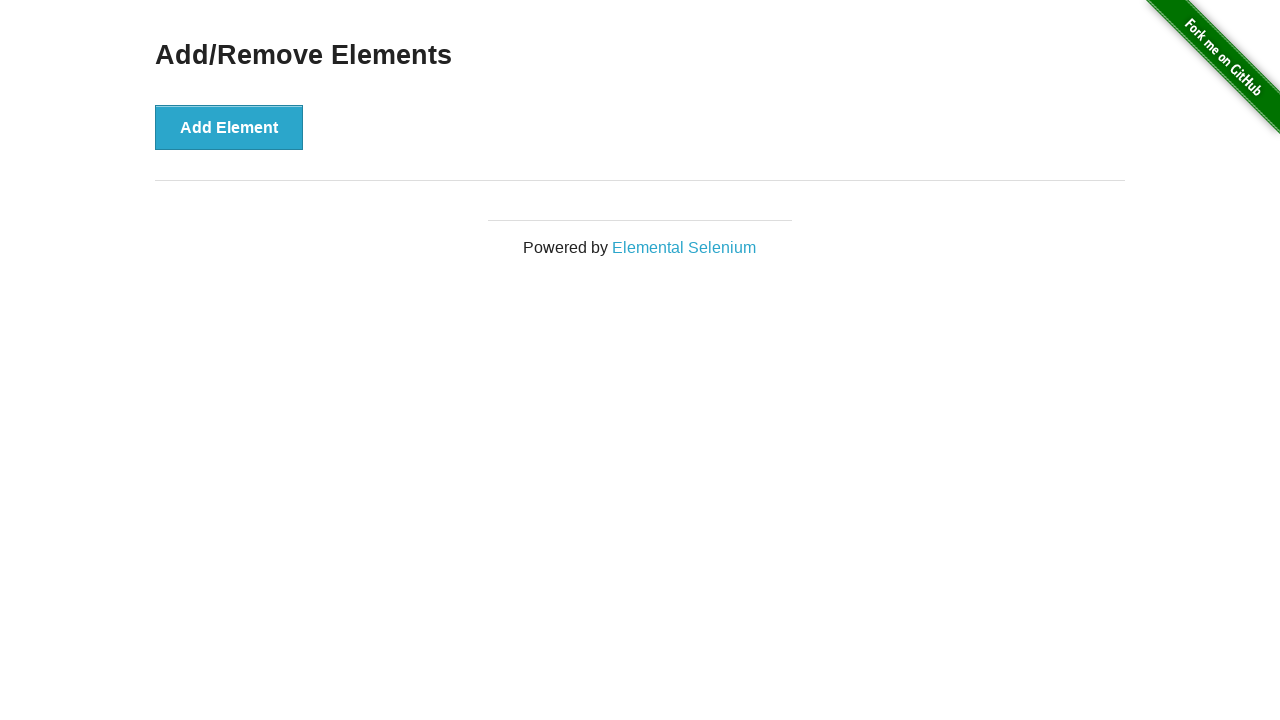

Clicked Add Element button (iteration 1/5) at (229, 127) on button[onclick='addElement()']
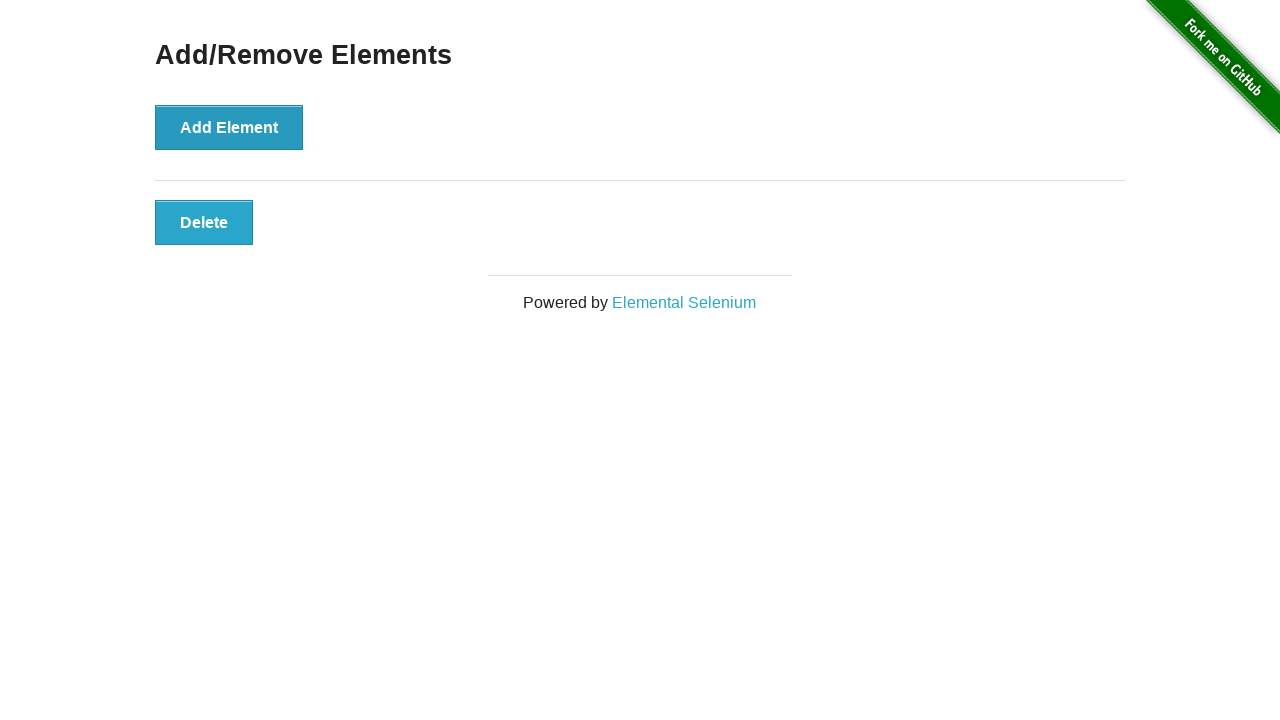

Clicked Add Element button (iteration 2/5) at (229, 127) on button[onclick='addElement()']
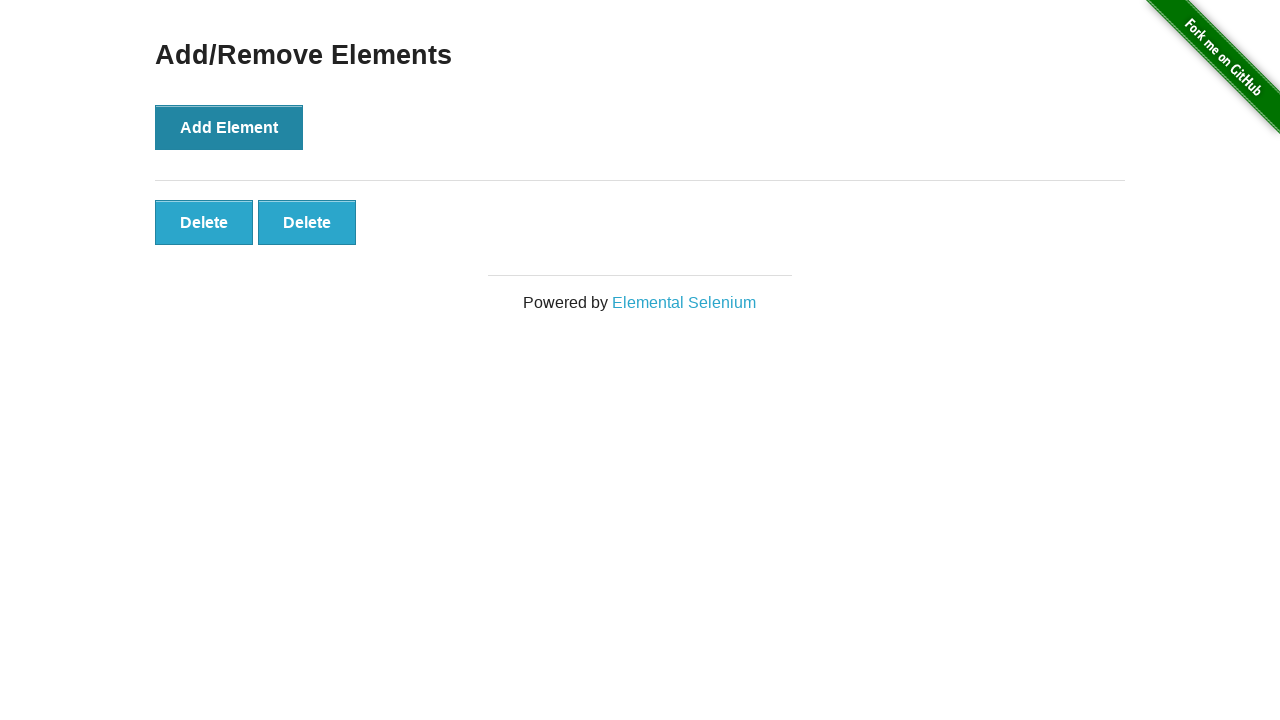

Clicked Add Element button (iteration 3/5) at (229, 127) on button[onclick='addElement()']
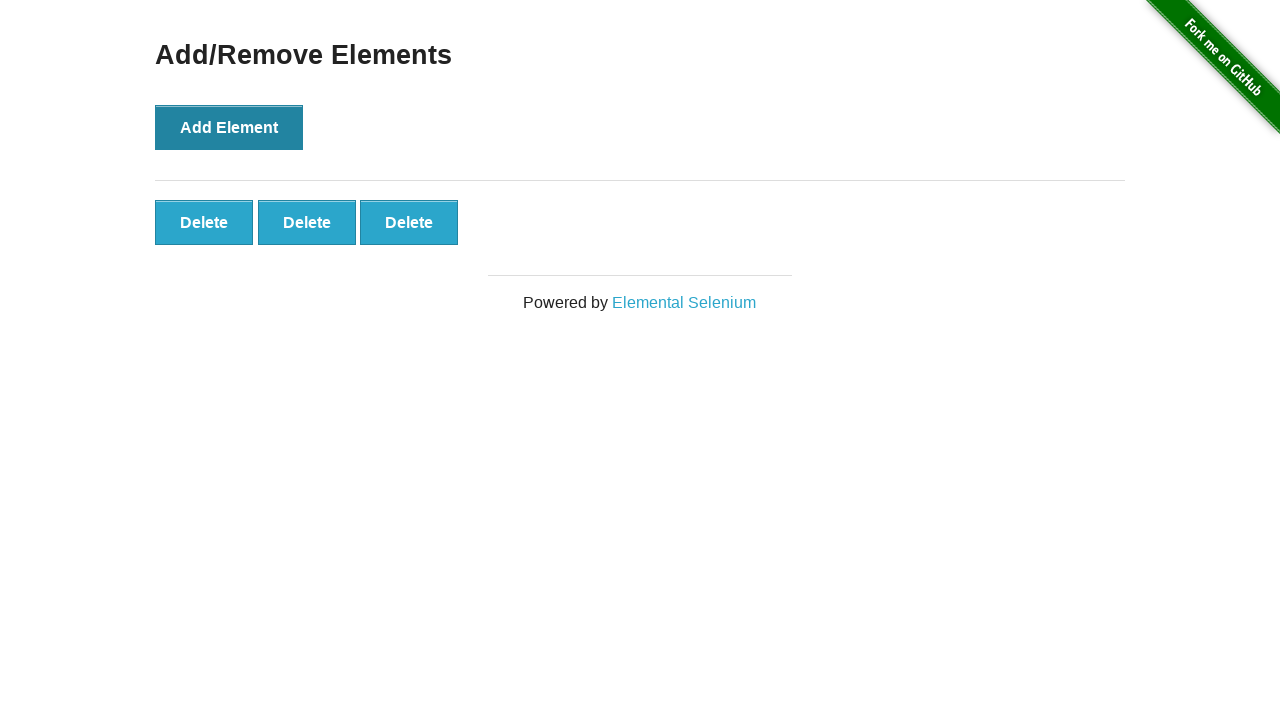

Clicked Add Element button (iteration 4/5) at (229, 127) on button[onclick='addElement()']
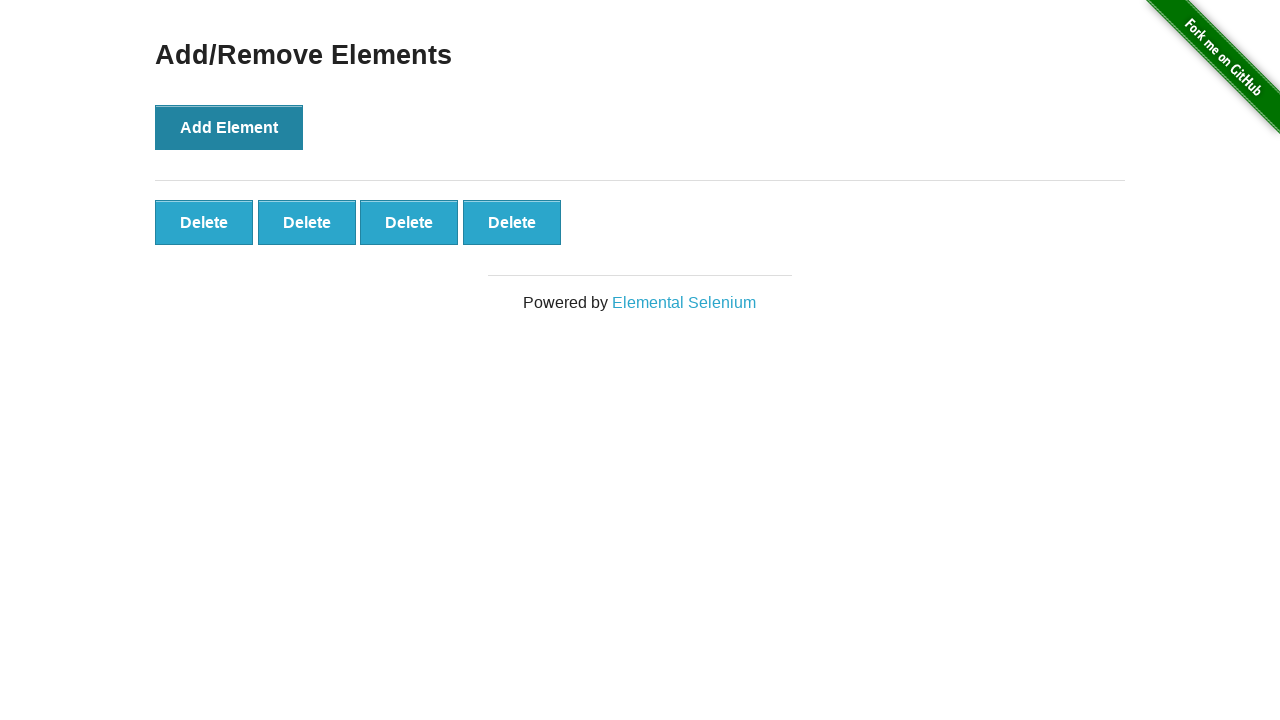

Clicked Add Element button (iteration 5/5) at (229, 127) on button[onclick='addElement()']
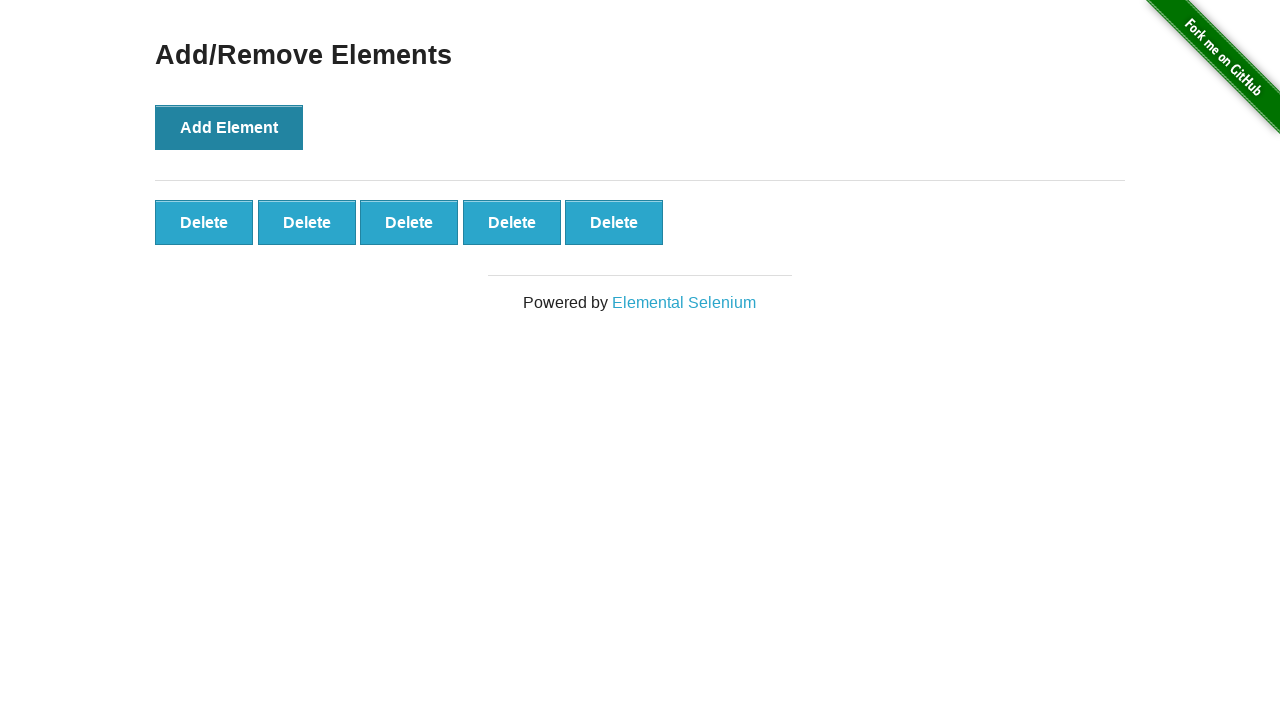

Waited for Delete buttons to appear
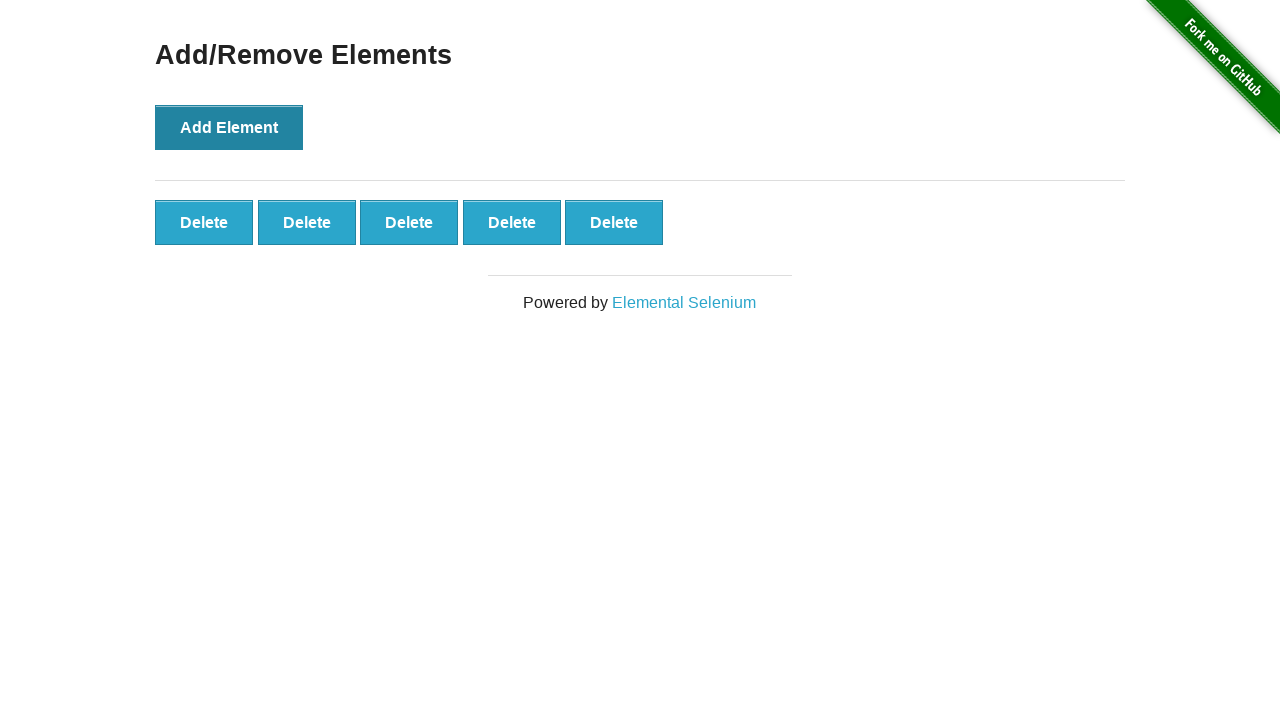

Located all Delete buttons
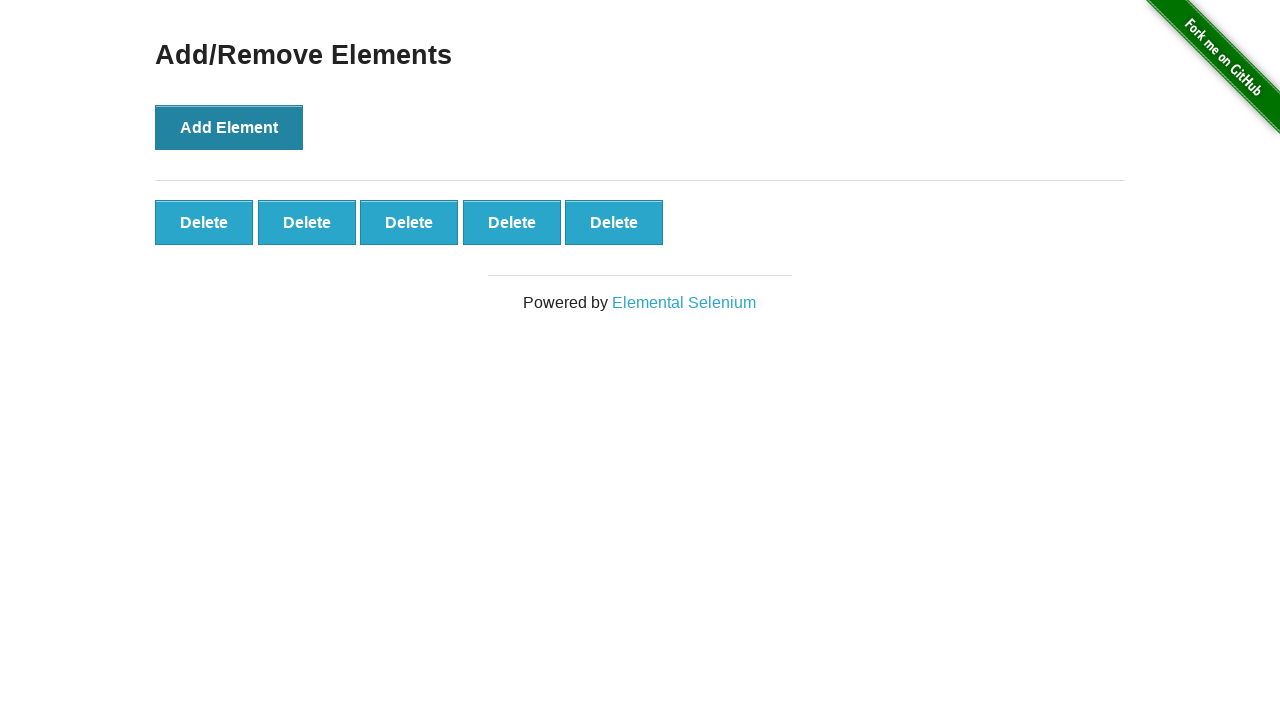

Verified that 5 Delete buttons are present
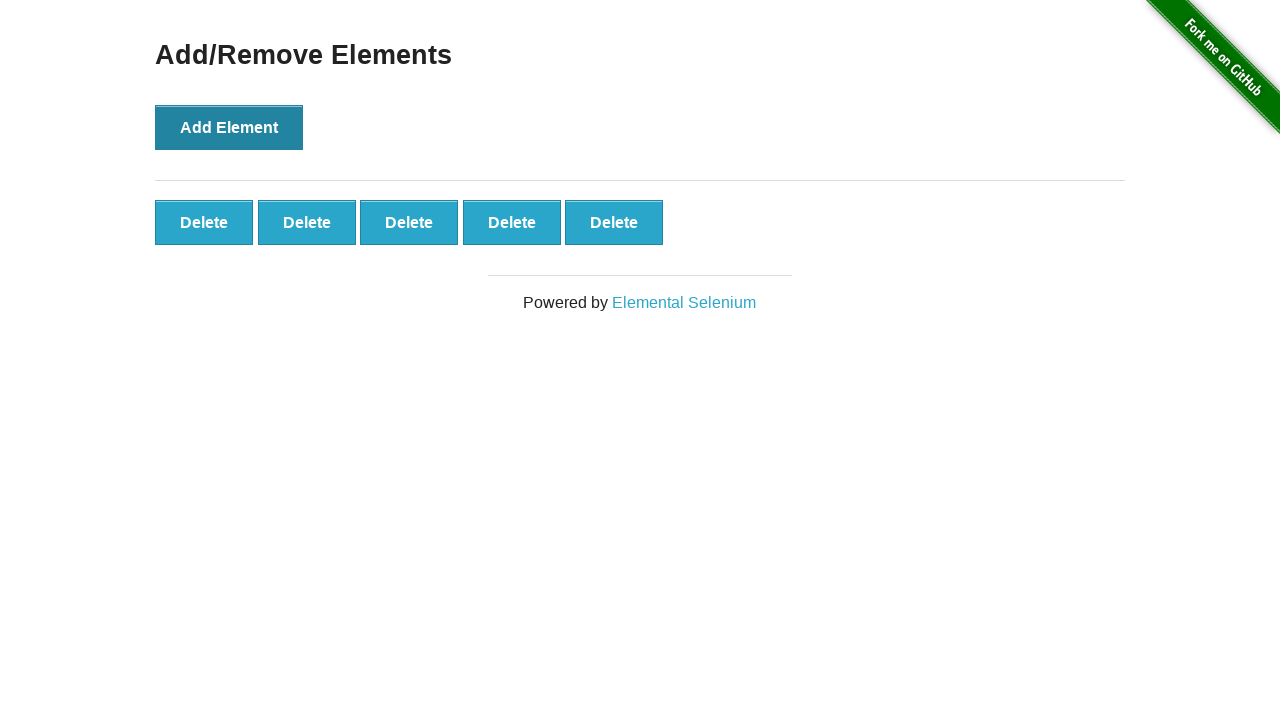

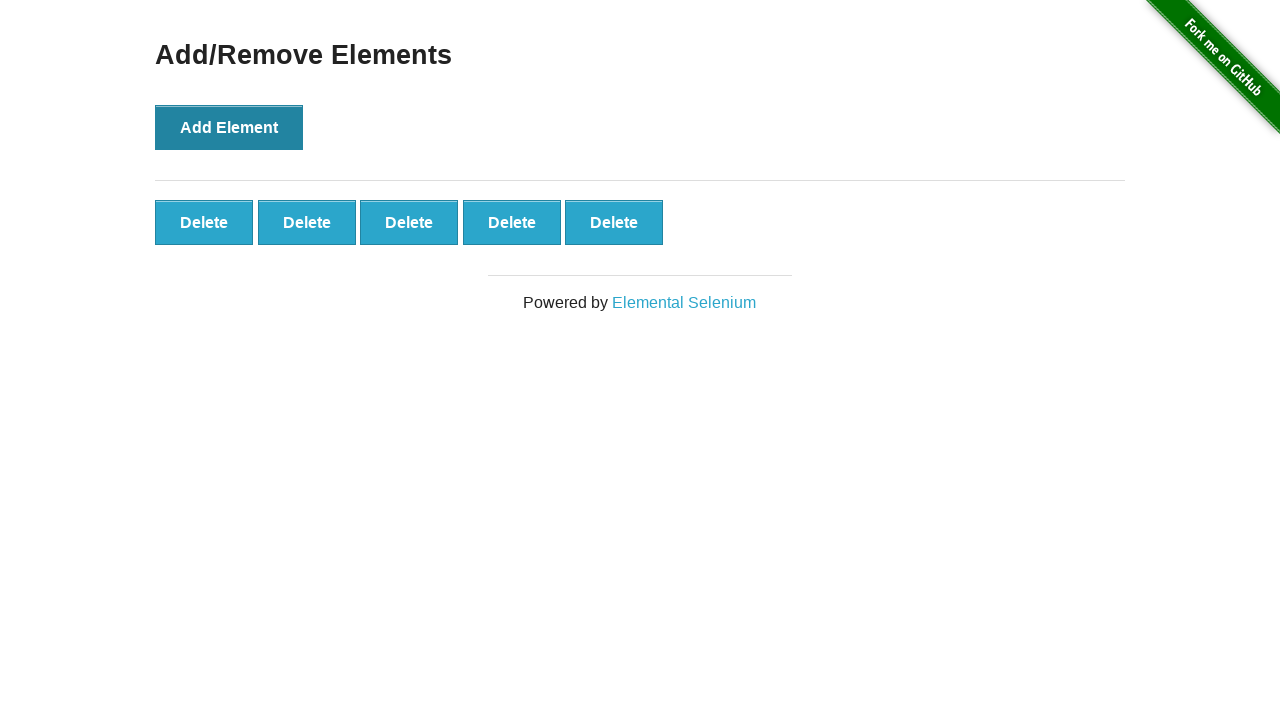